Demonstrates browser automation by clicking the "Create account" link on Gmail, using keyboard navigation to select an option from a dropdown menu, filling in a registration form with first and last name, and interacting with a month selector dropdown.

Starting URL: https://gmail.com

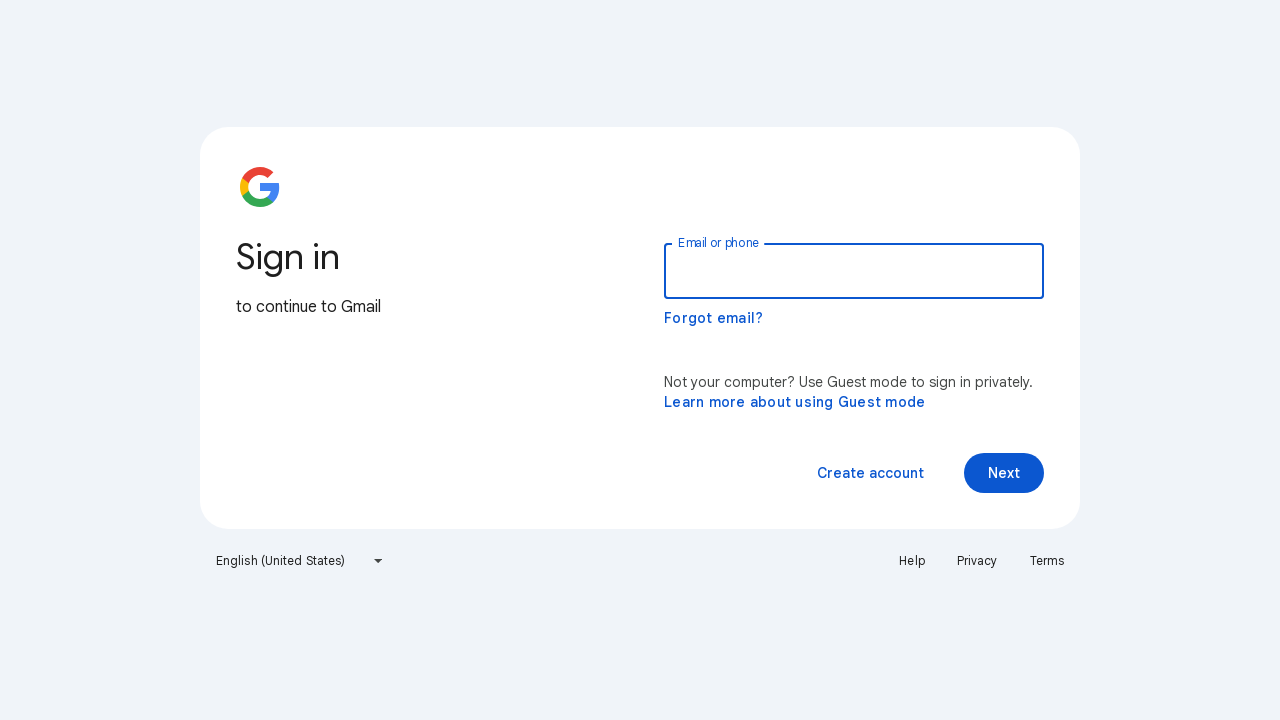

Clicked 'Create account' link on Gmail at (870, 473) on xpath=//span[normalize-space()='Create account']
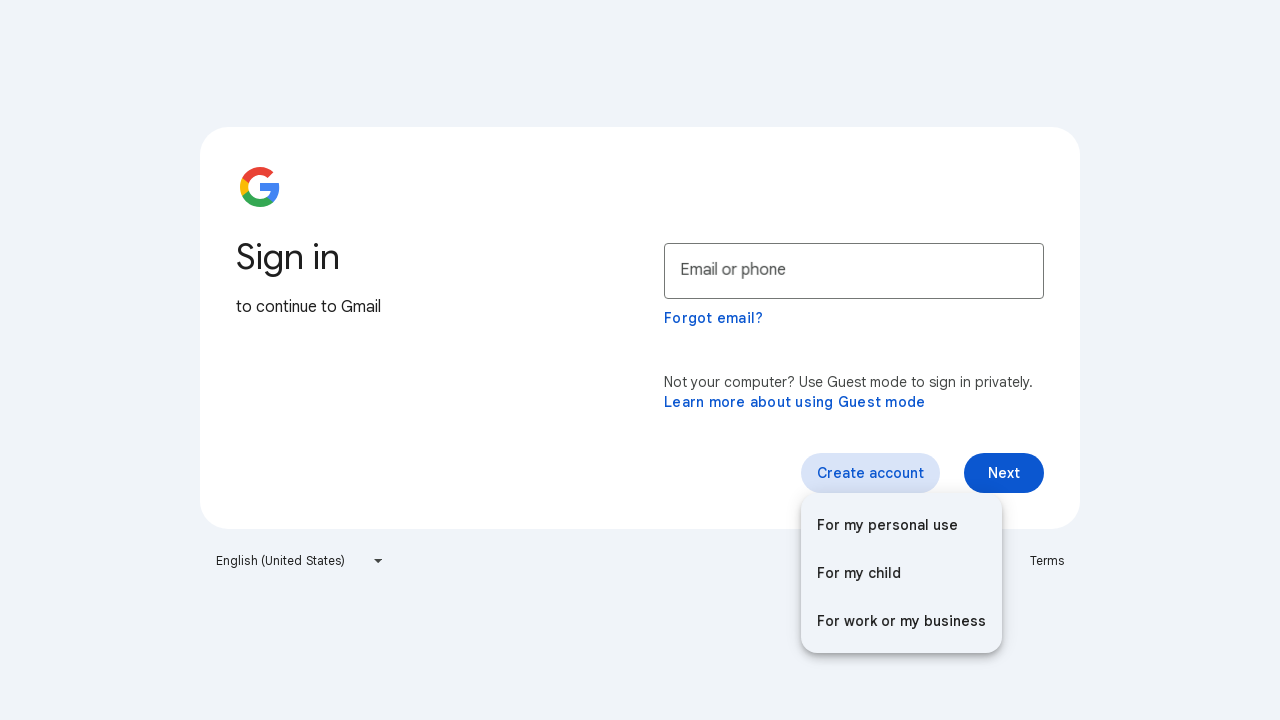

Waited for dropdown menu to appear
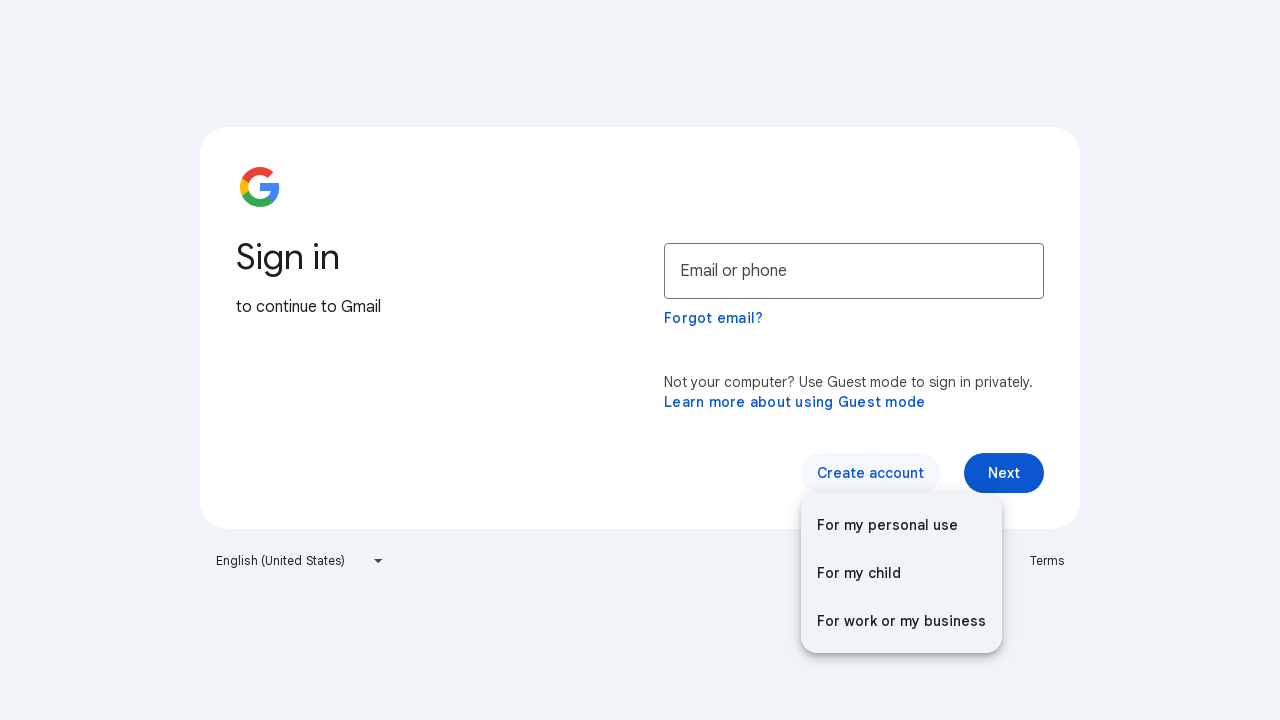

Pressed ArrowUp to navigate dropdown menu (1st time)
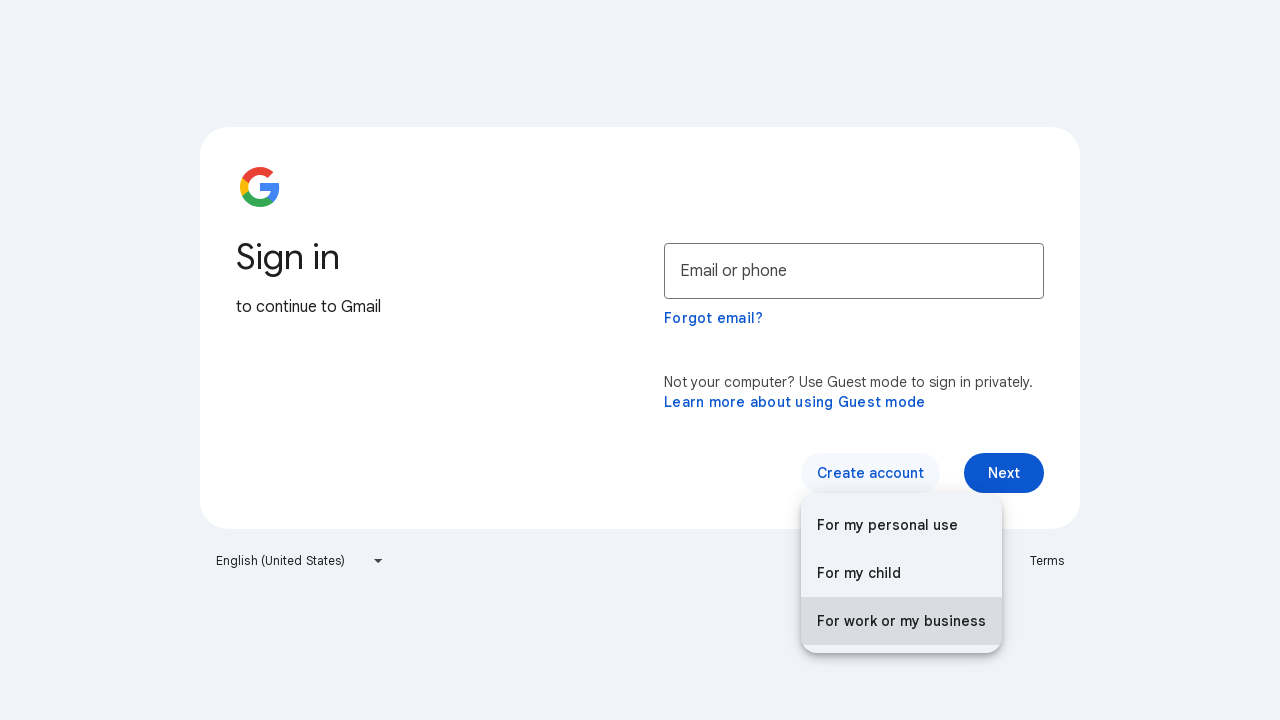

Waited after first ArrowUp press
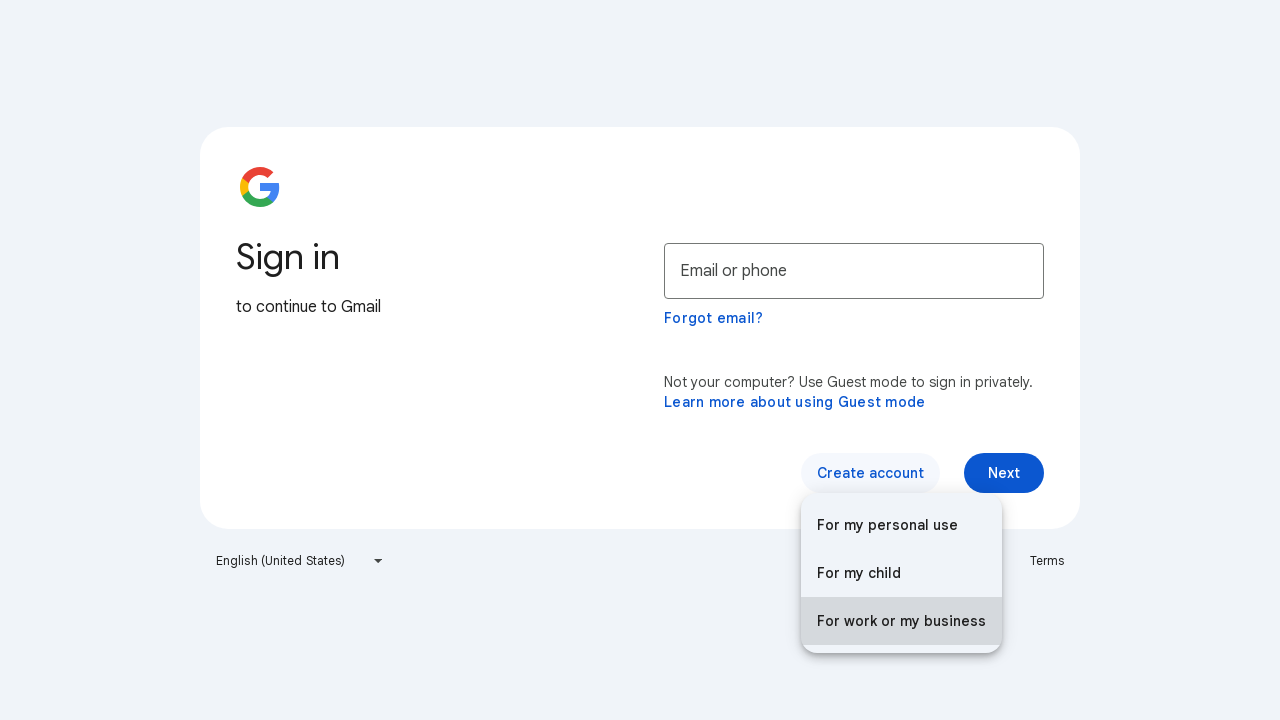

Pressed ArrowUp to navigate dropdown menu (2nd time)
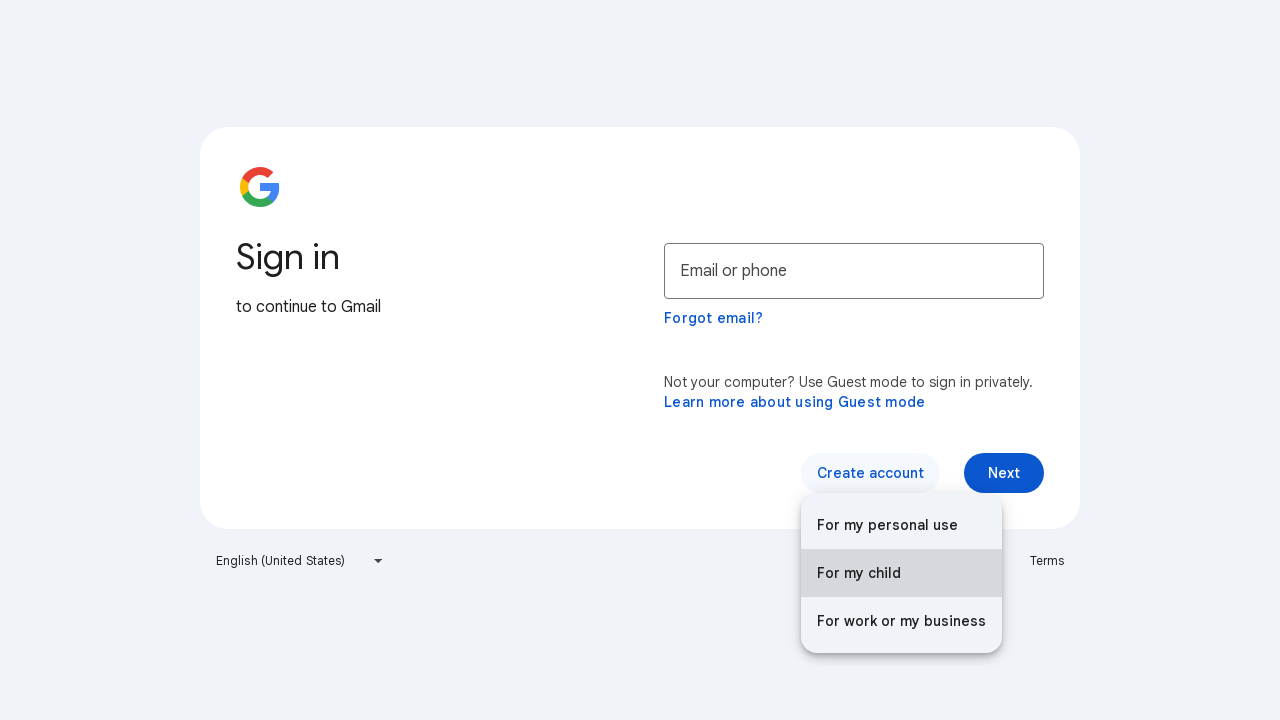

Waited after second ArrowUp press
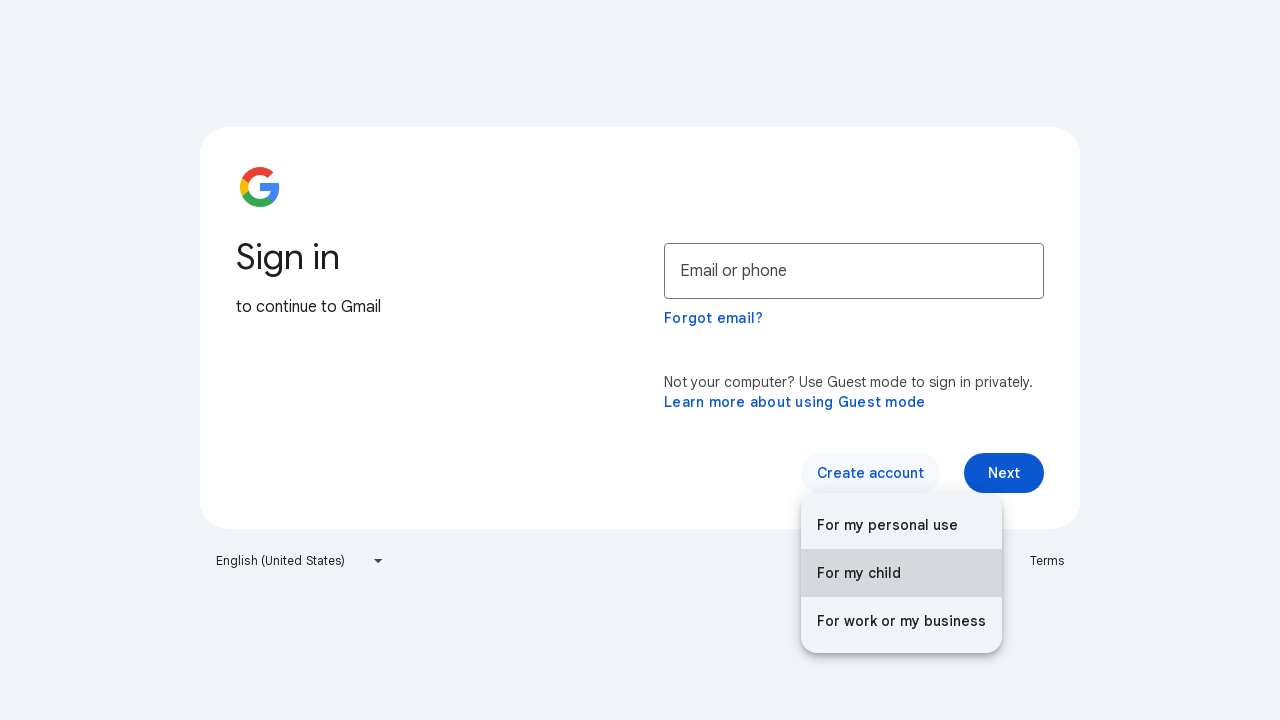

Pressed ArrowUp to navigate dropdown menu (3rd time)
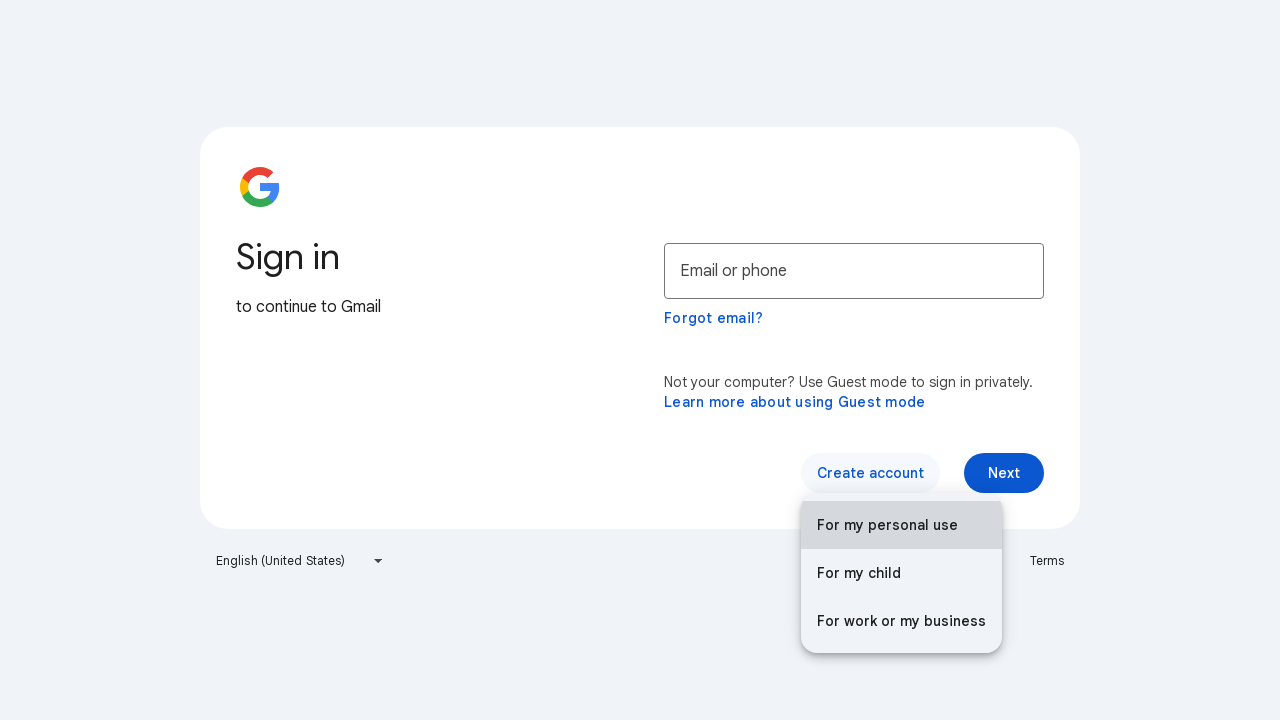

Waited after third ArrowUp press
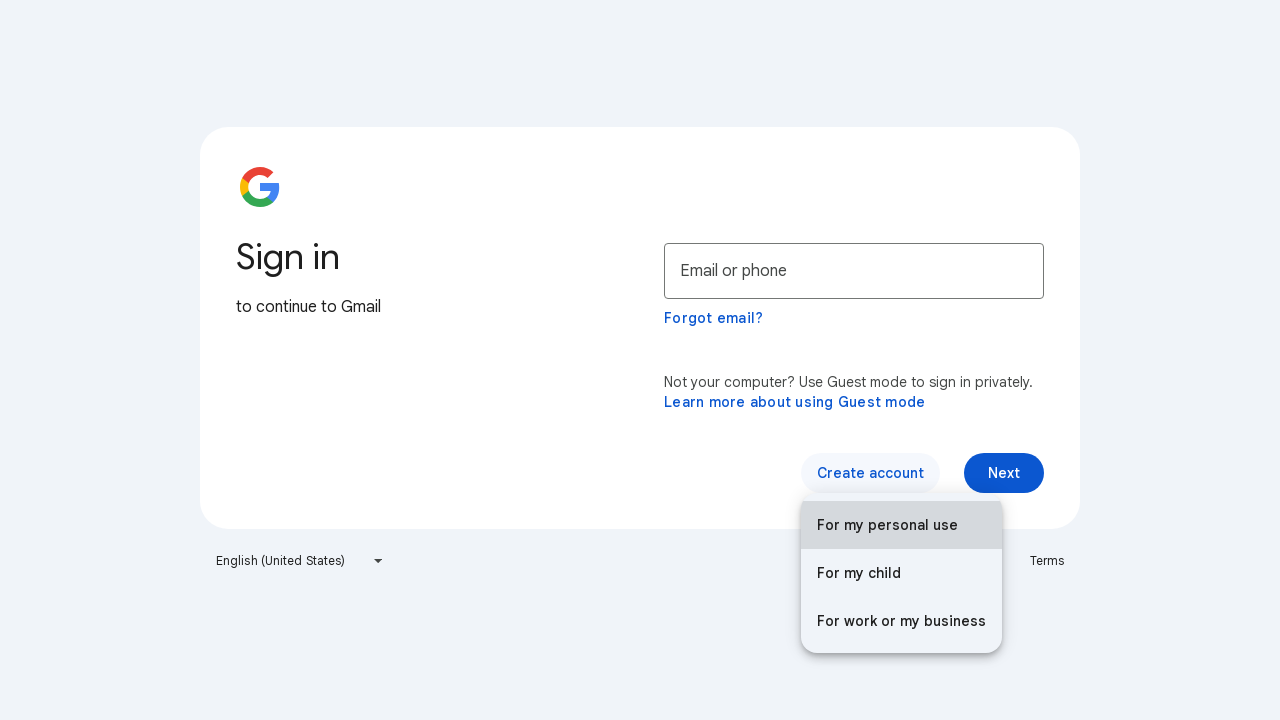

Pressed Enter to select dropdown option
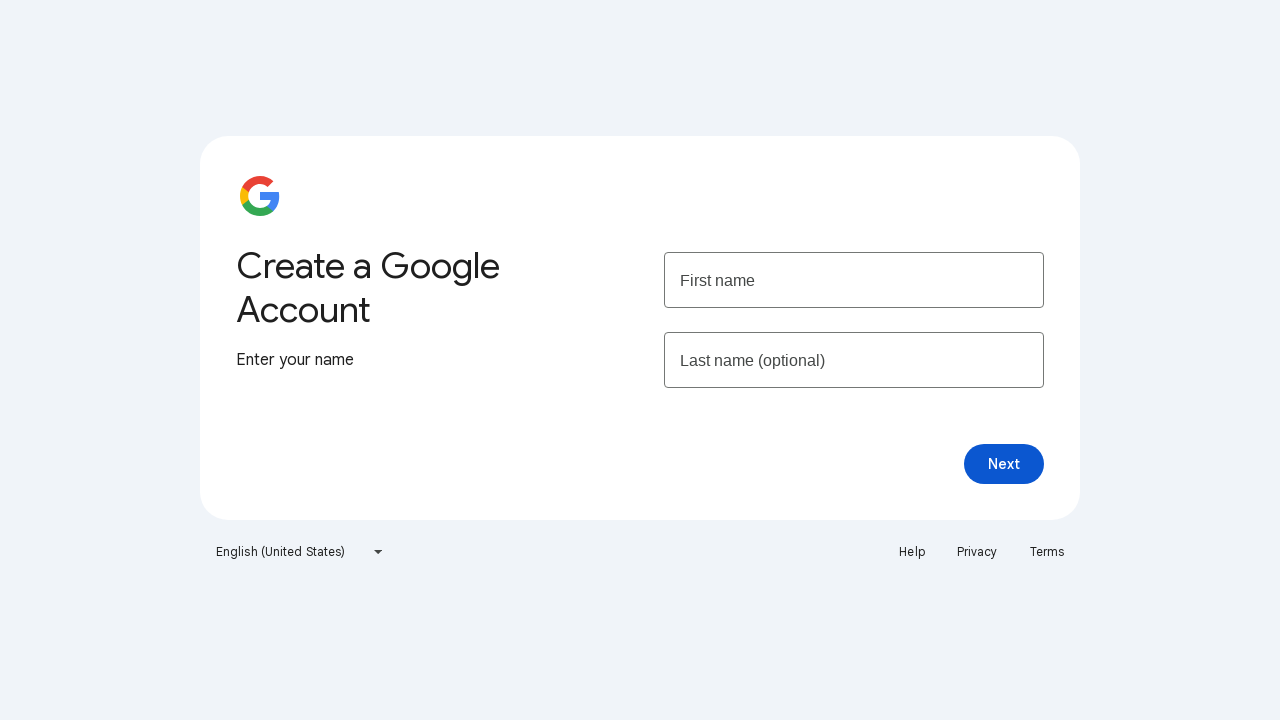

Waited for registration form to load
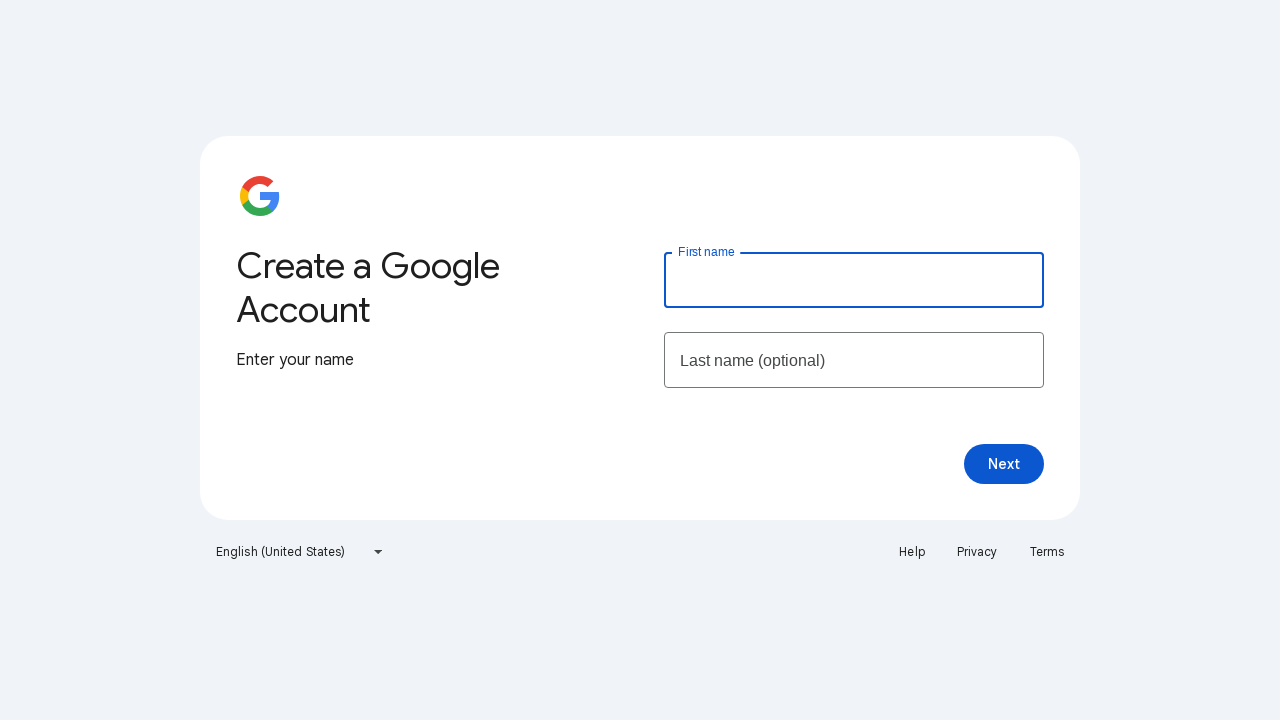

Filled in first name field with 'Testing' on input[name='firstName']
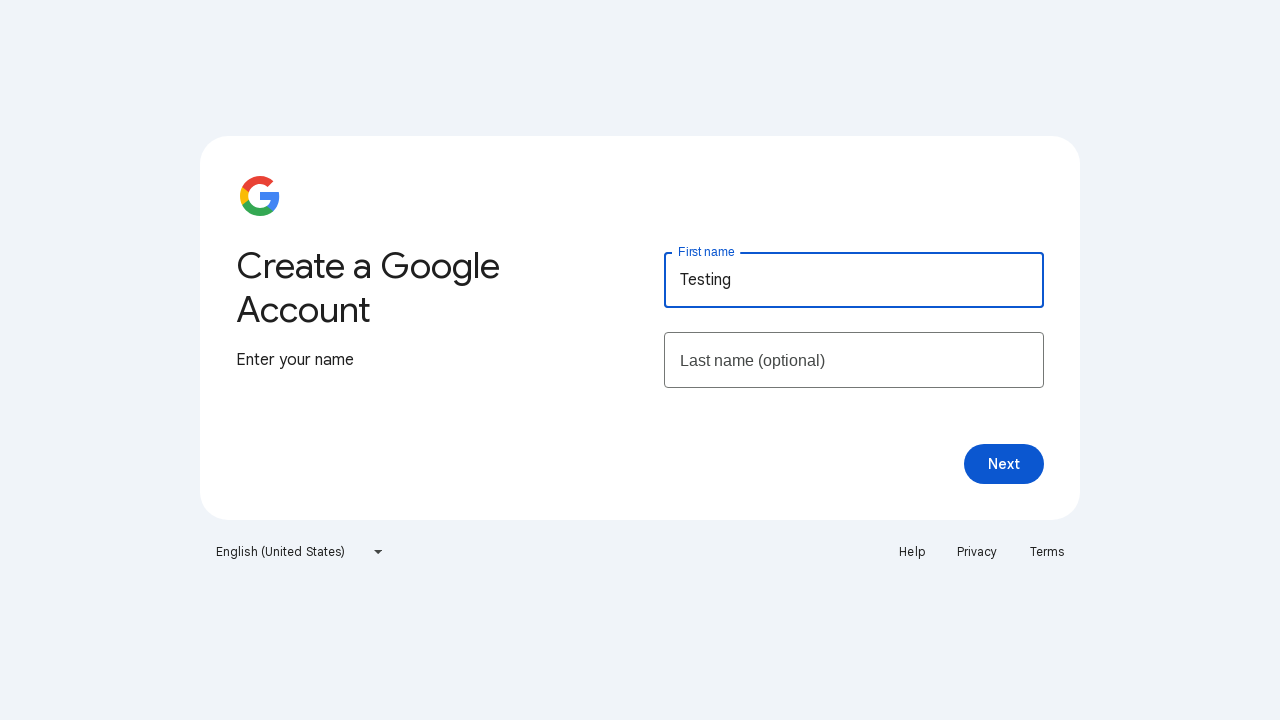

Filled in last name field with 'Selenium' on input[name='lastName']
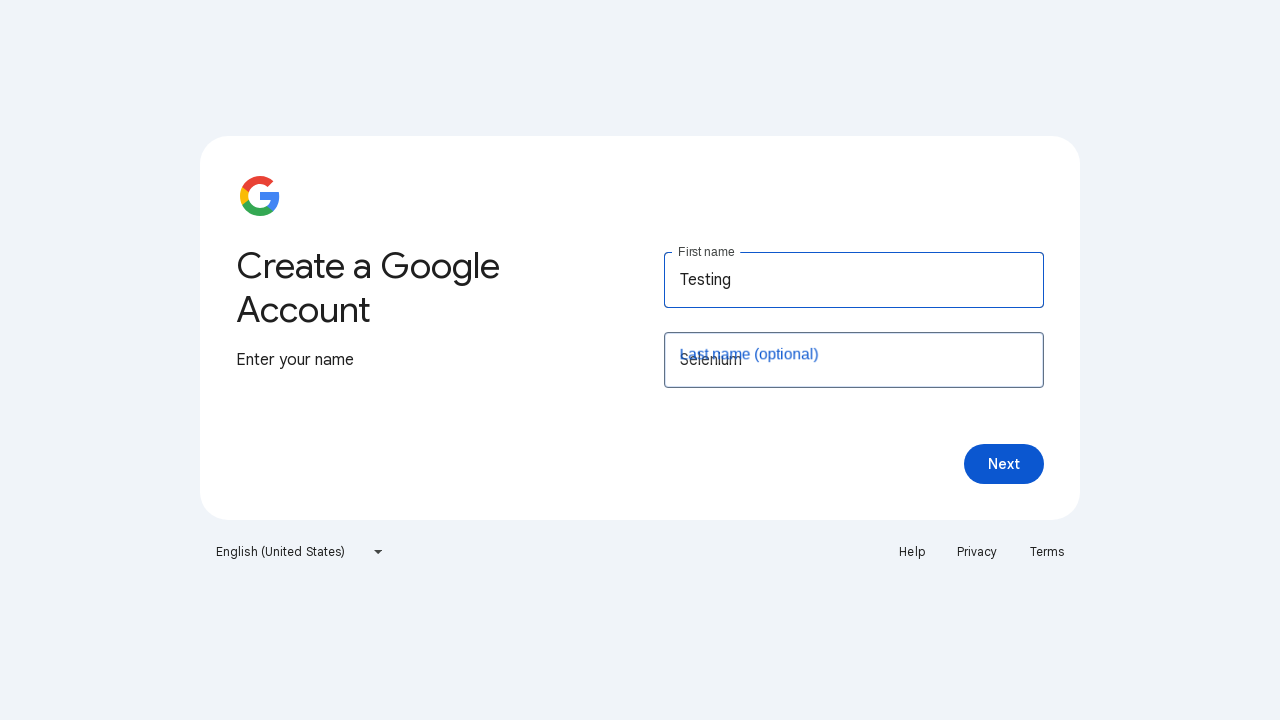

Clicked Next button to proceed to next form step at (1004, 464) on xpath=//span[normalize-space()='Next']
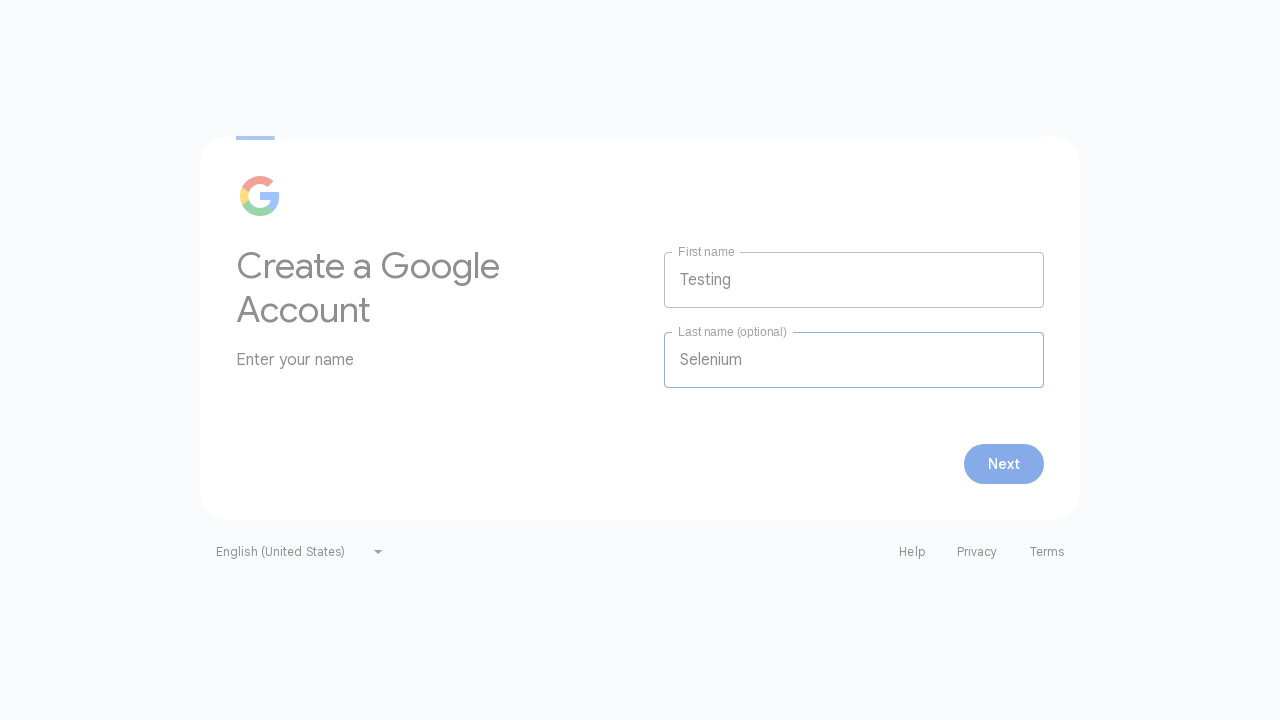

Waited for next page to load after clicking Next
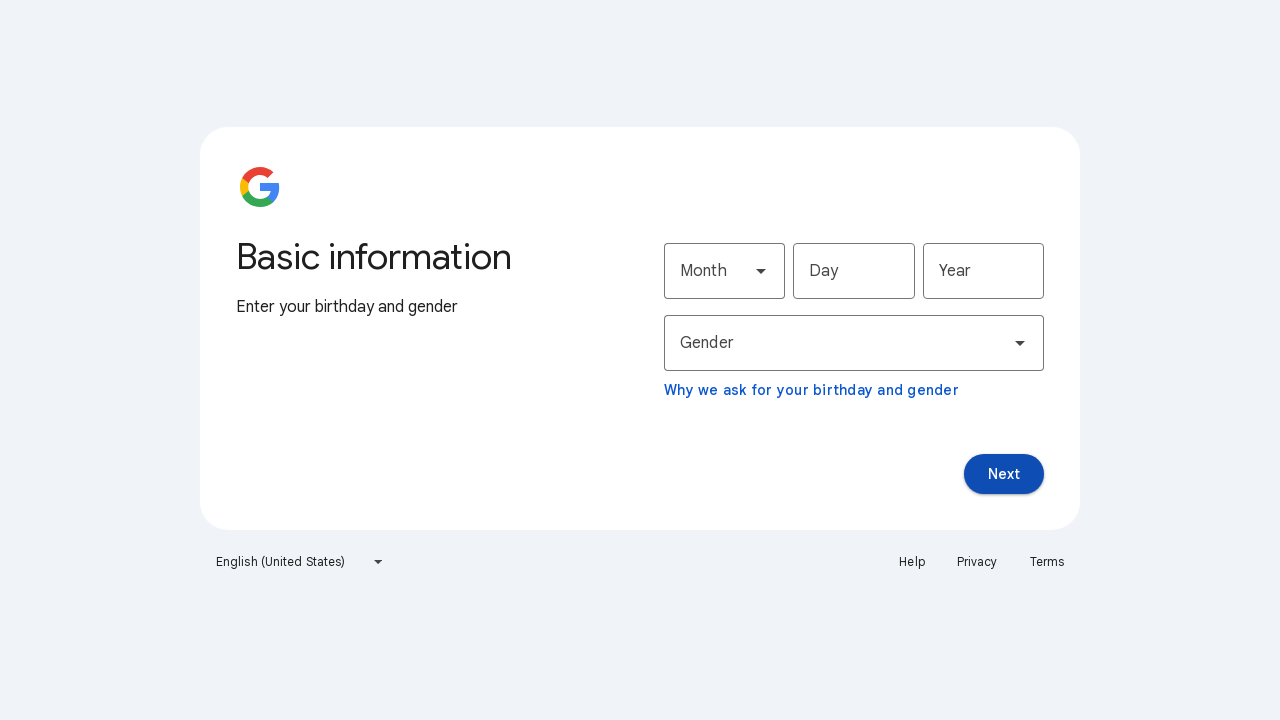

Month dropdown selector became visible
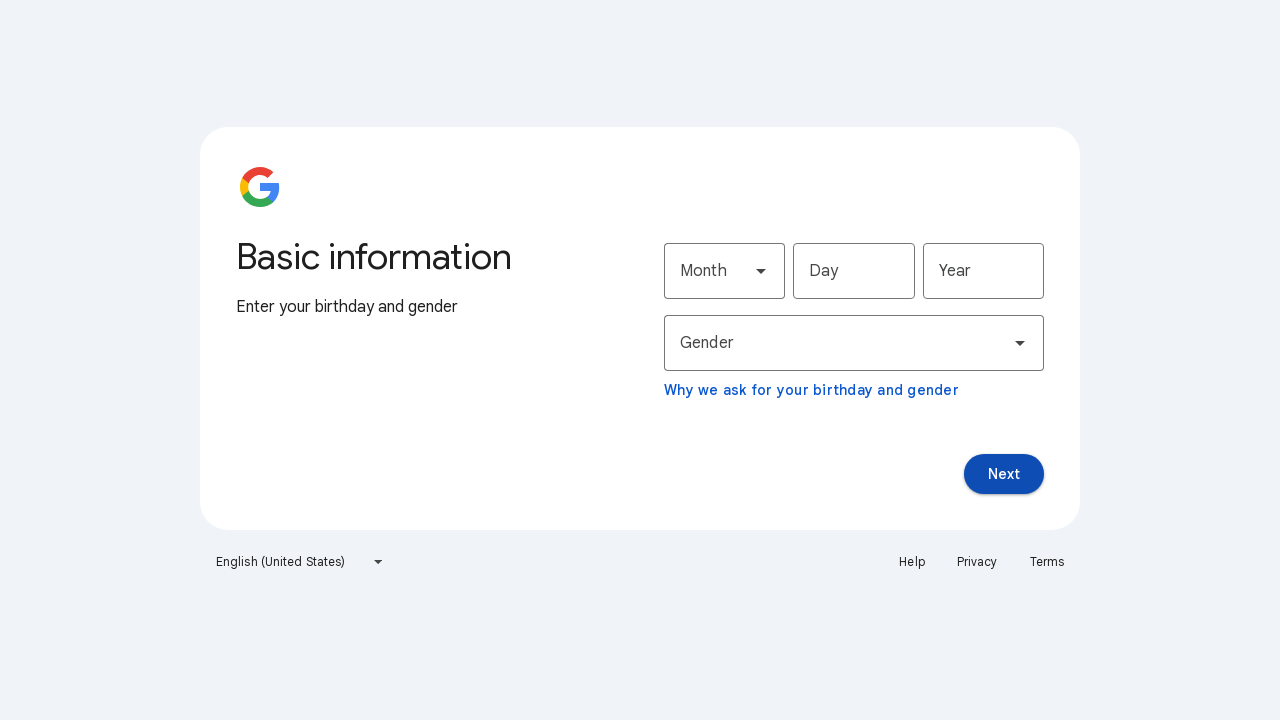

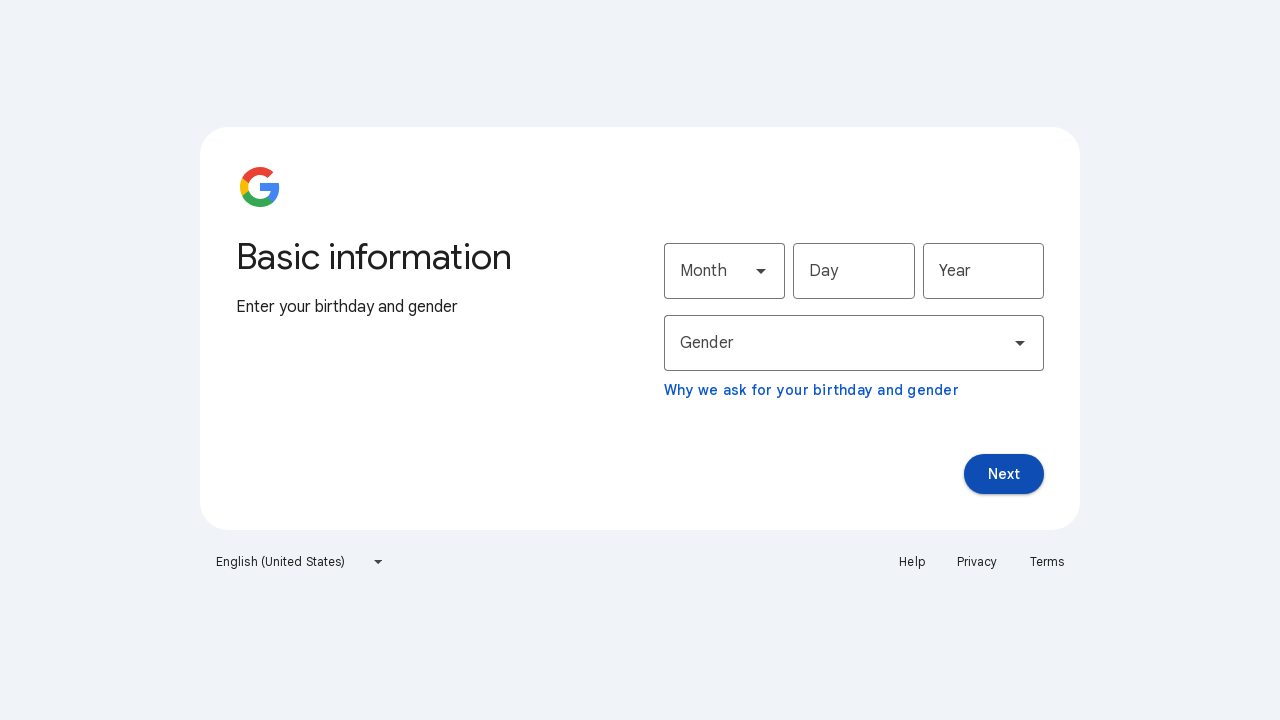